Tests marking all todo items as completed using the "Mark all as complete" checkbox.

Starting URL: https://demo.playwright.dev/todomvc

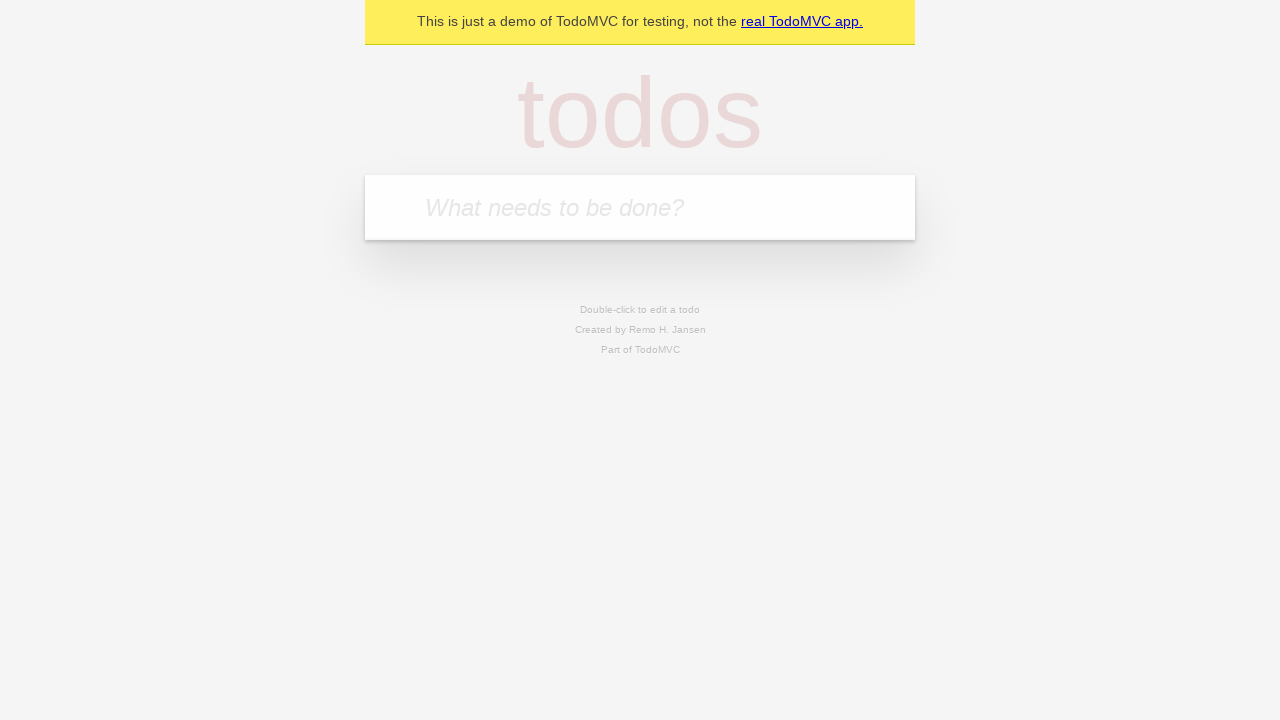

Filled todo input with 'buy some cheese' on internal:attr=[placeholder="What needs to be done?"i]
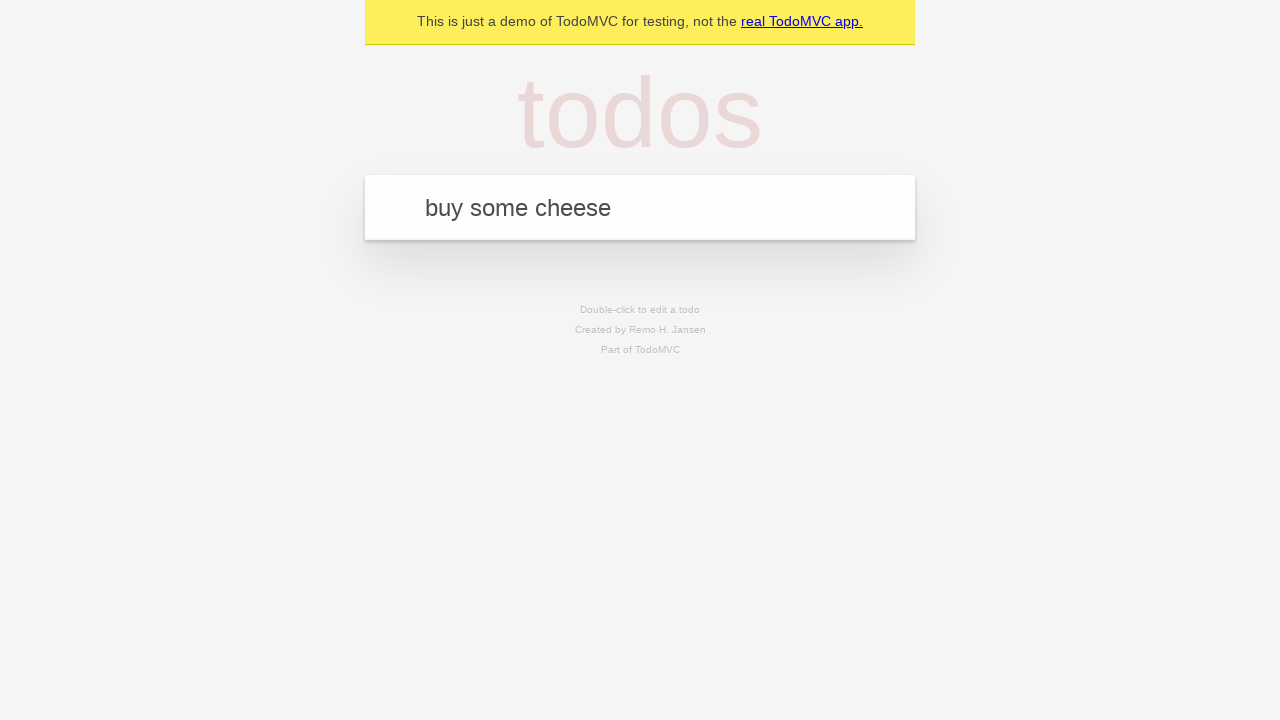

Pressed Enter to add first todo item on internal:attr=[placeholder="What needs to be done?"i]
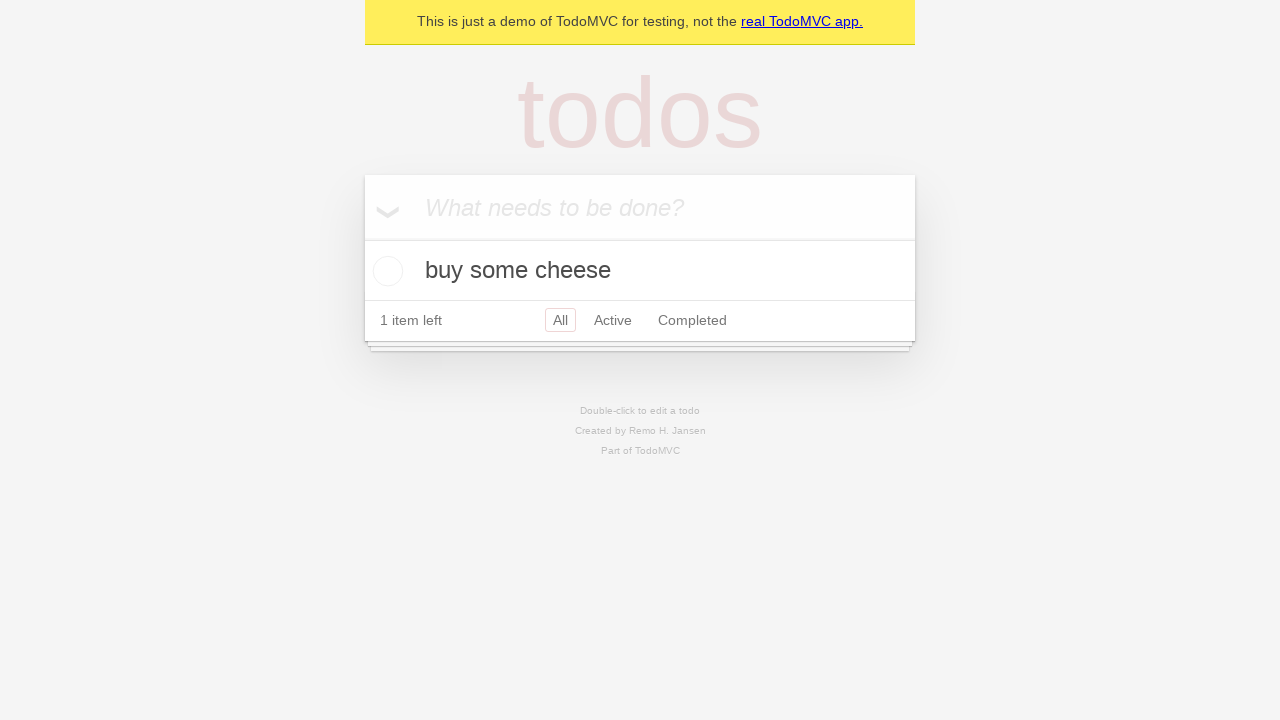

Filled todo input with 'feed the cat' on internal:attr=[placeholder="What needs to be done?"i]
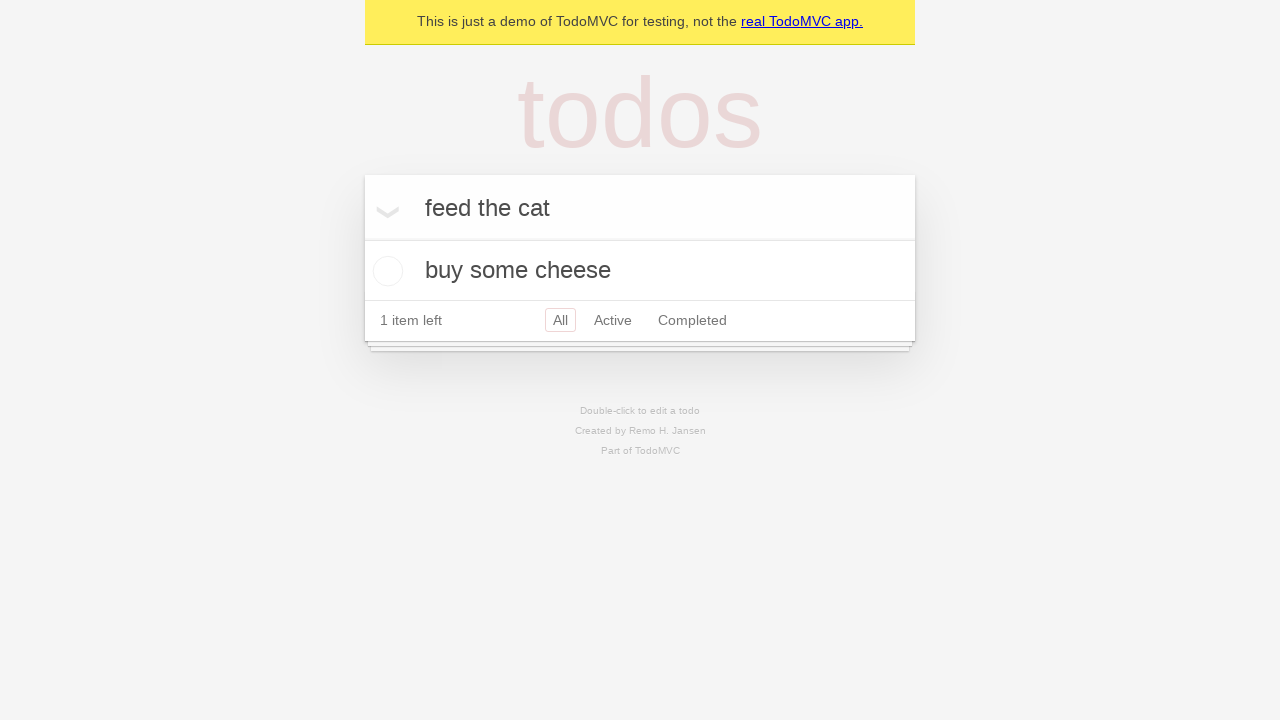

Pressed Enter to add second todo item on internal:attr=[placeholder="What needs to be done?"i]
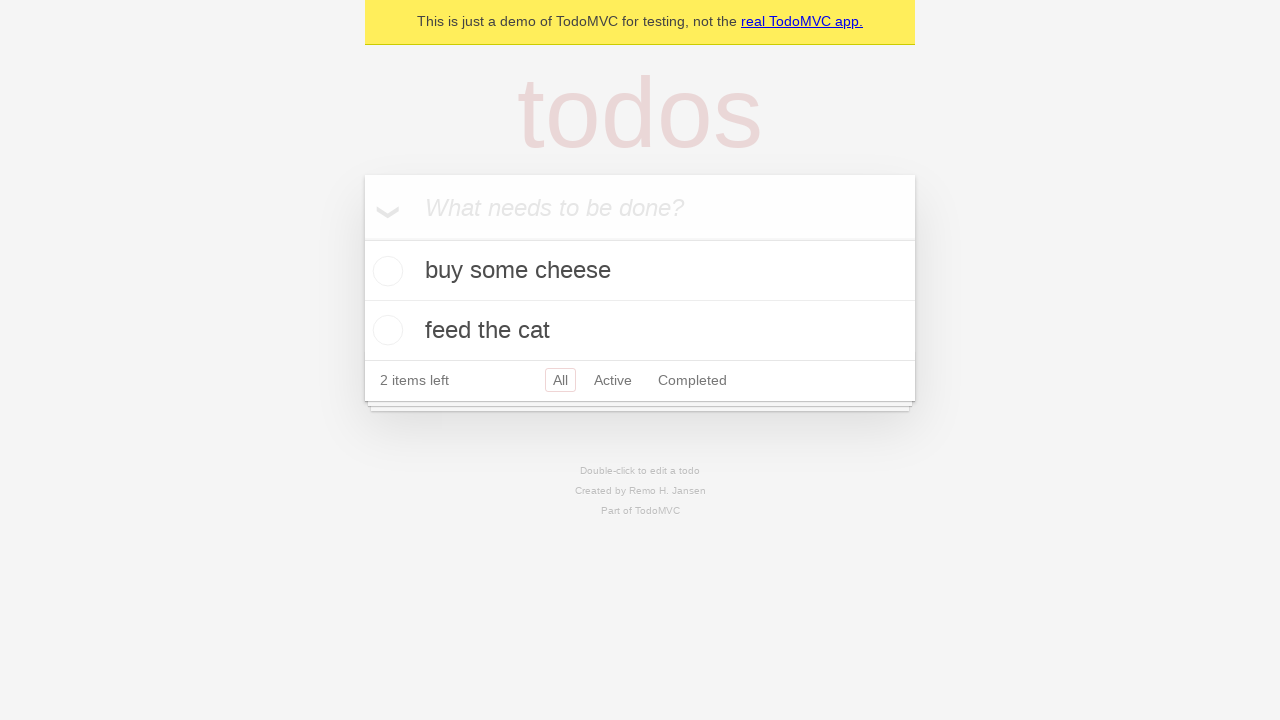

Filled todo input with 'book a doctors appointment' on internal:attr=[placeholder="What needs to be done?"i]
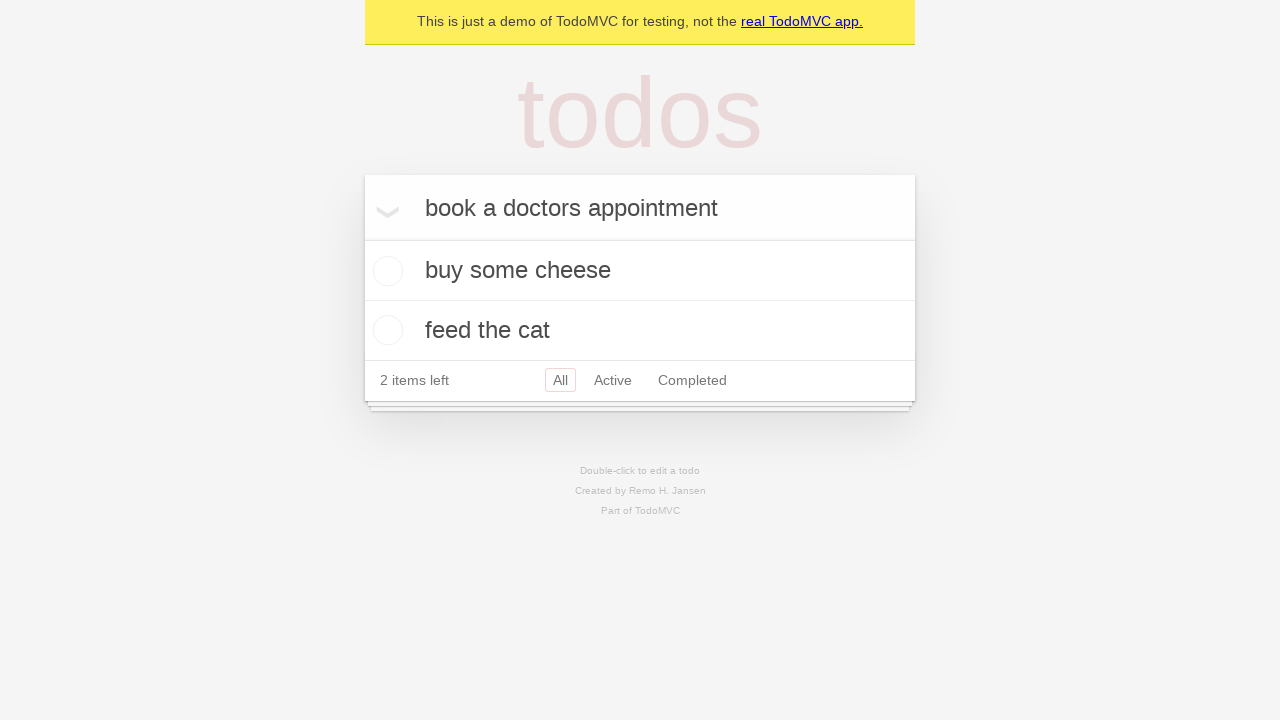

Pressed Enter to add third todo item on internal:attr=[placeholder="What needs to be done?"i]
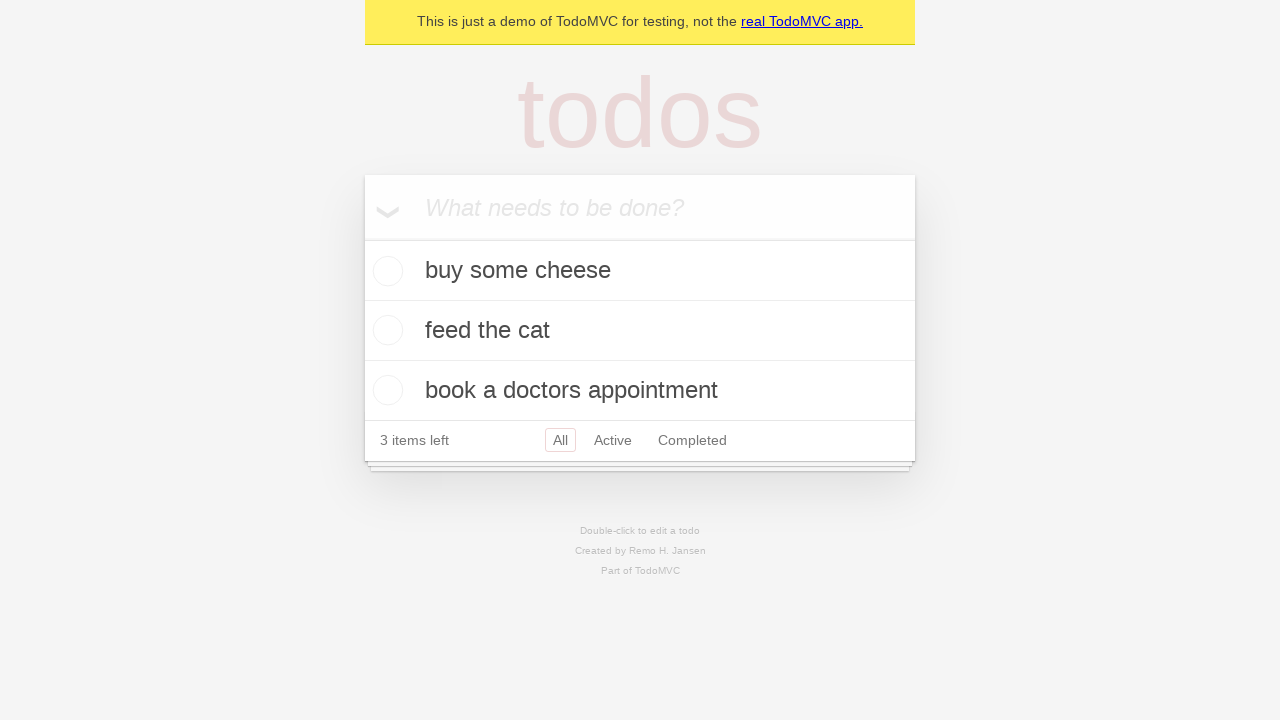

Waited for all three todo items to appear in the list
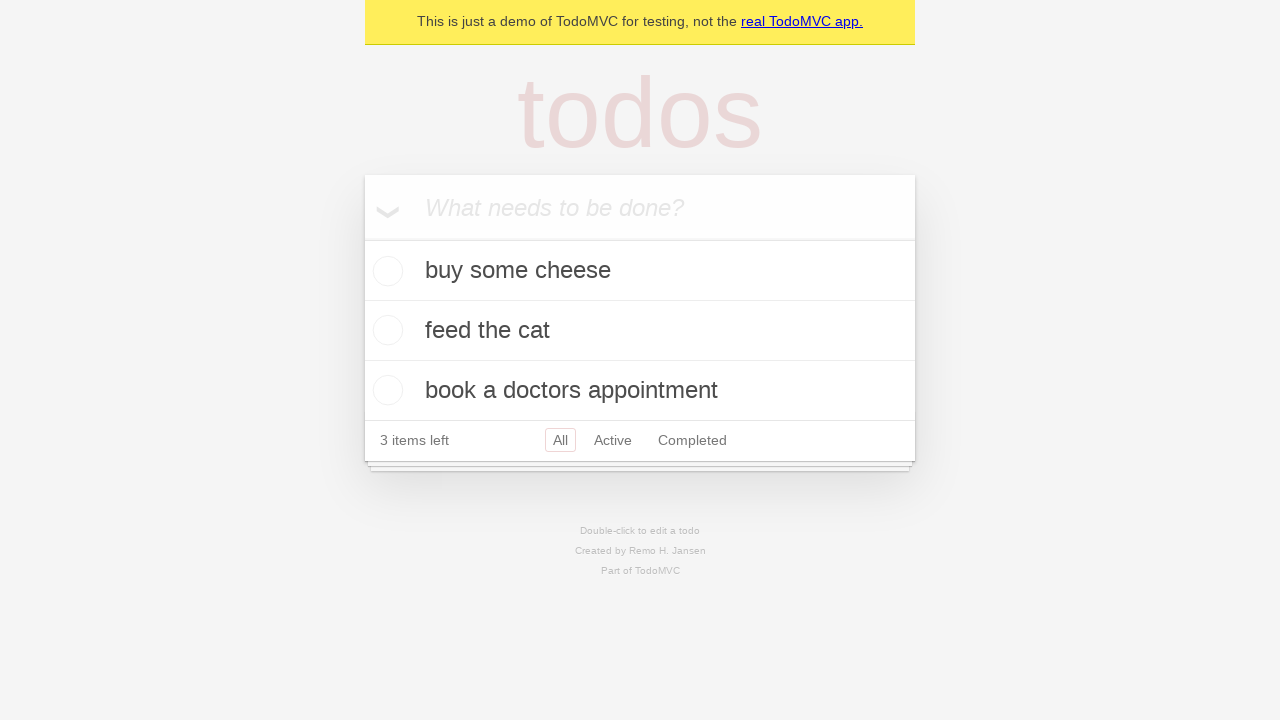

Clicked 'Mark all as complete' checkbox to complete all todo items at (362, 238) on internal:label="Mark all as complete"i
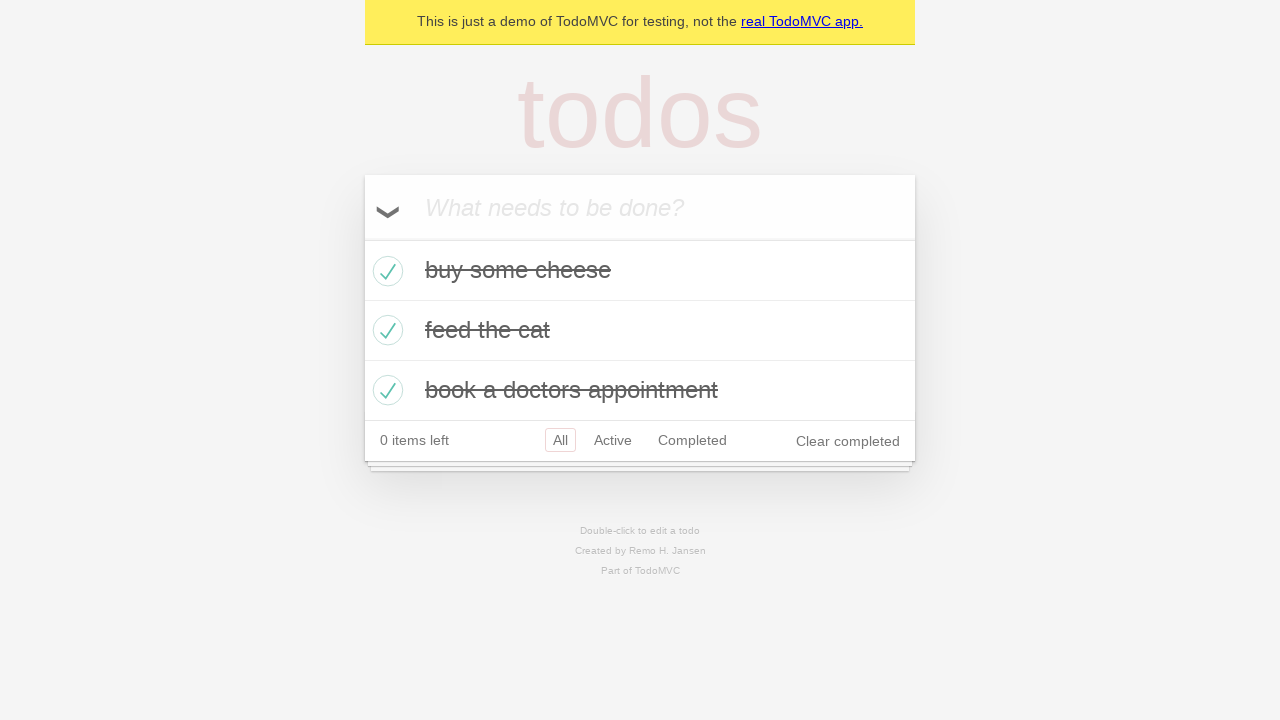

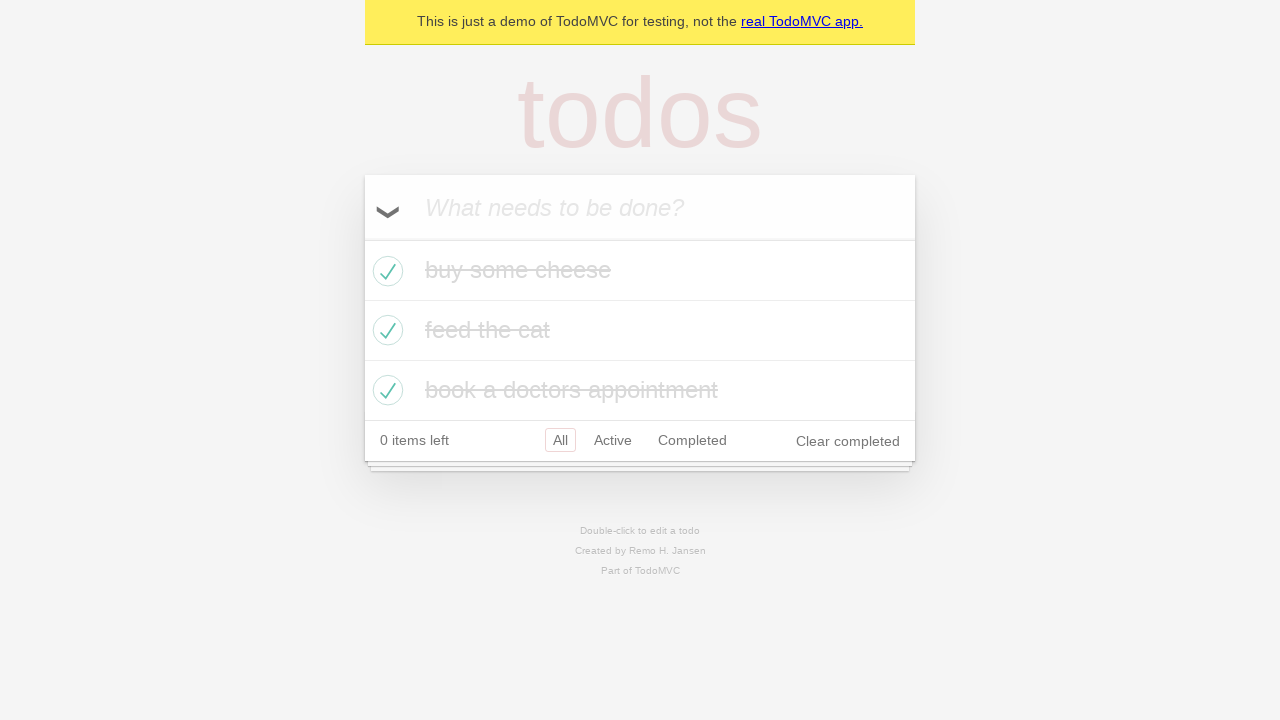